Tests that entered text is trimmed when saving edits

Starting URL: https://demo.playwright.dev/todomvc

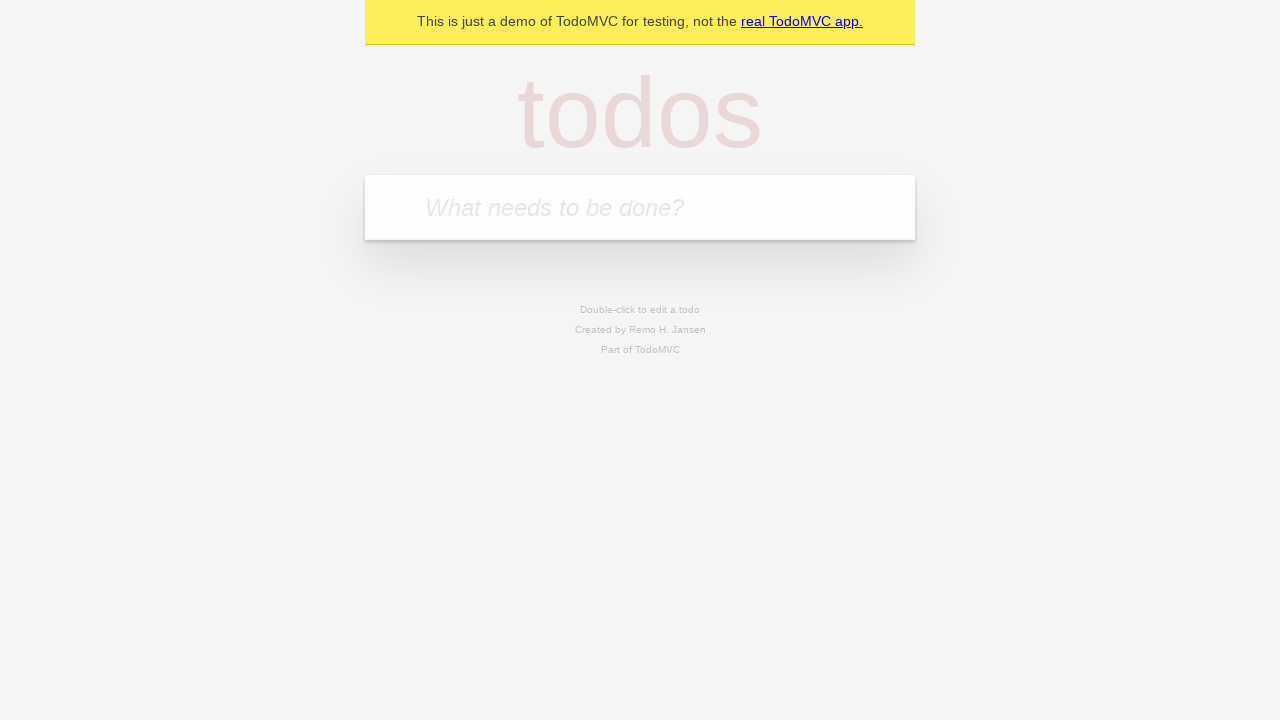

Filled input field with 'buy some cheese' on internal:attr=[placeholder="What needs to be done?"i]
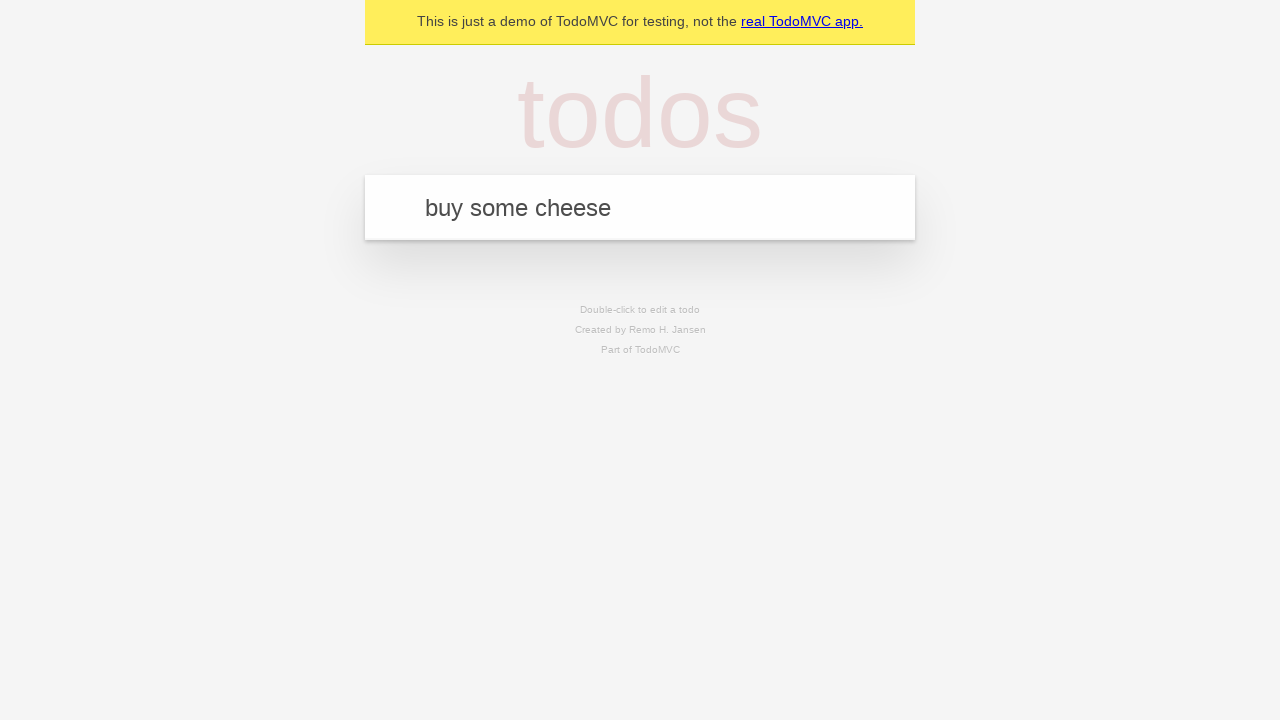

Pressed Enter to create first todo on internal:attr=[placeholder="What needs to be done?"i]
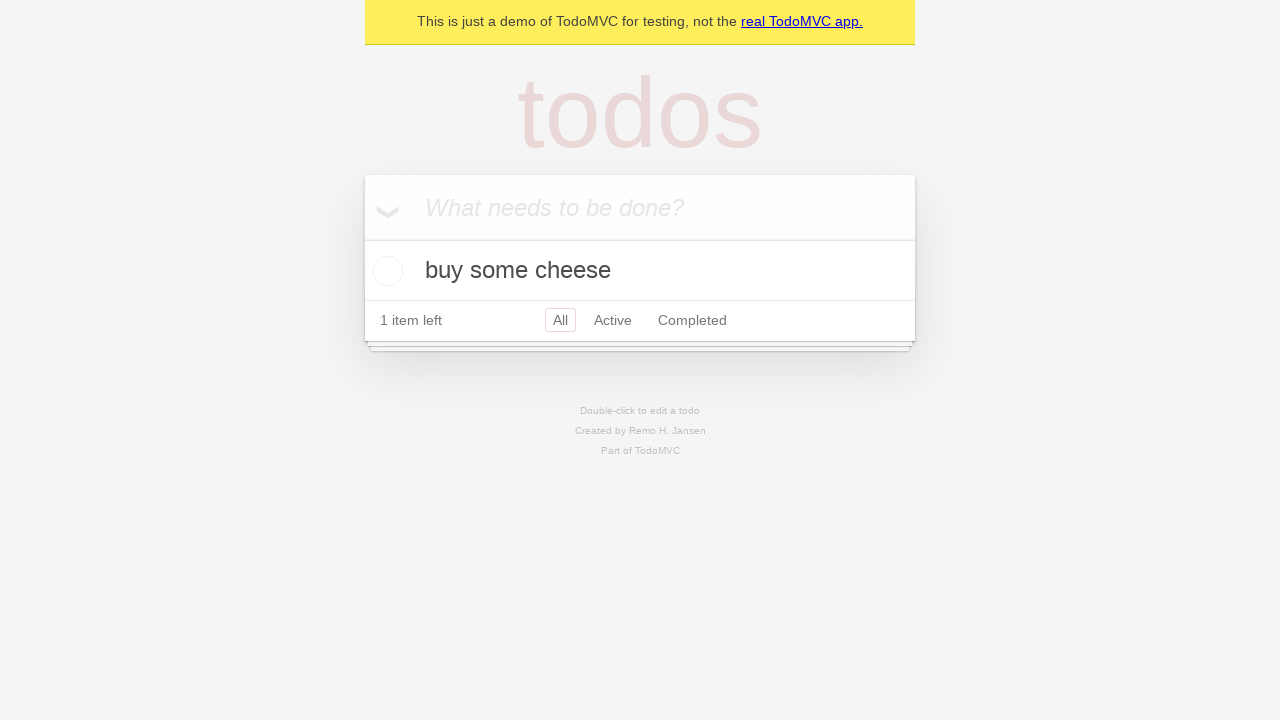

Filled input field with 'feed the cat' on internal:attr=[placeholder="What needs to be done?"i]
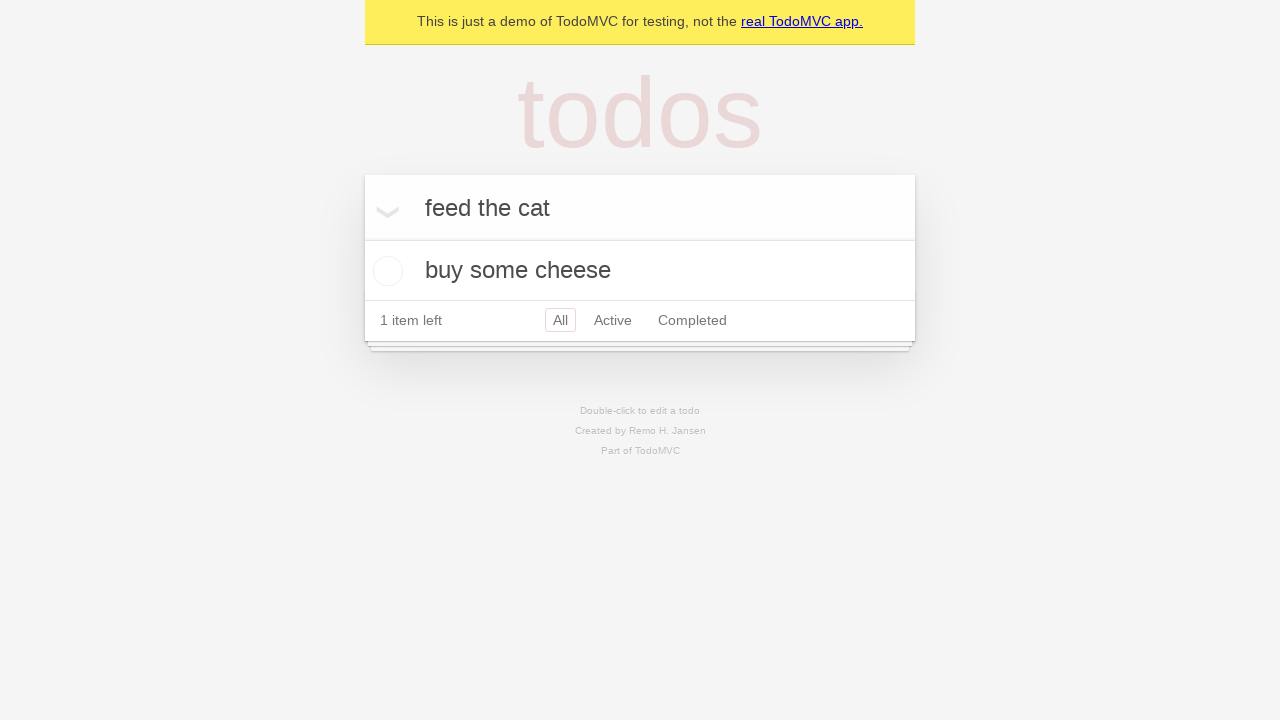

Pressed Enter to create second todo on internal:attr=[placeholder="What needs to be done?"i]
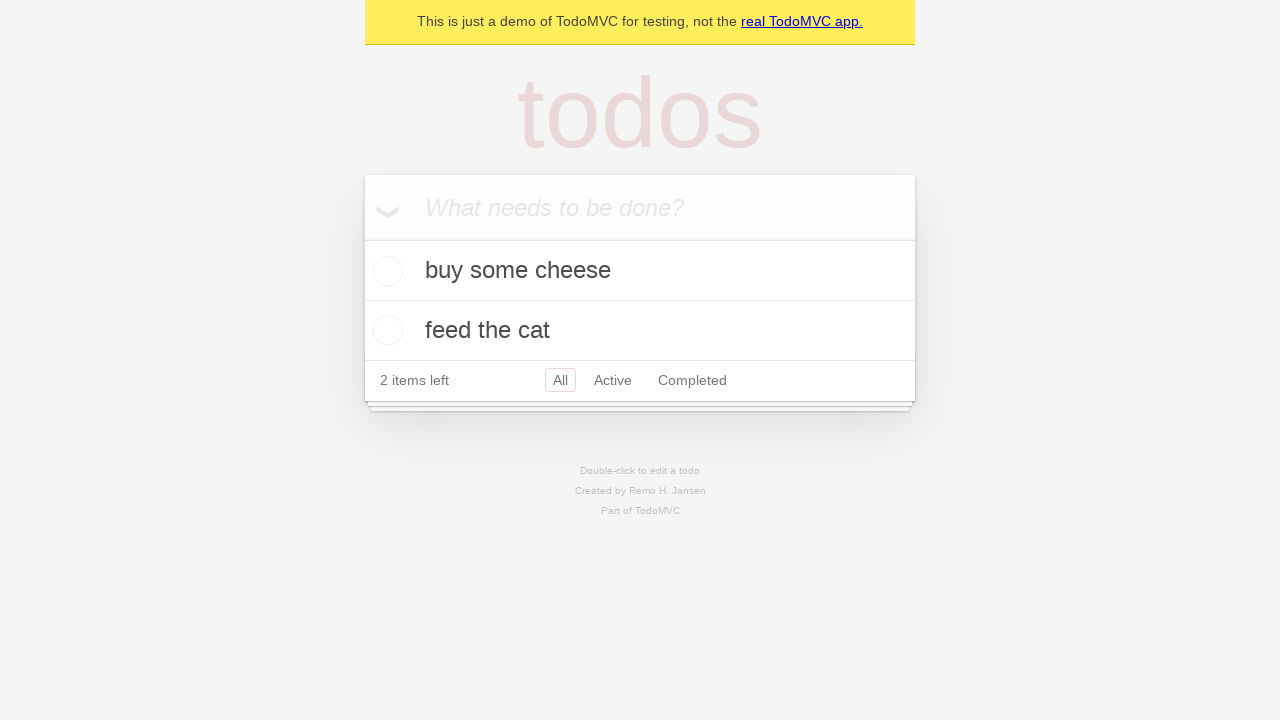

Filled input field with 'book a doctors appointment' on internal:attr=[placeholder="What needs to be done?"i]
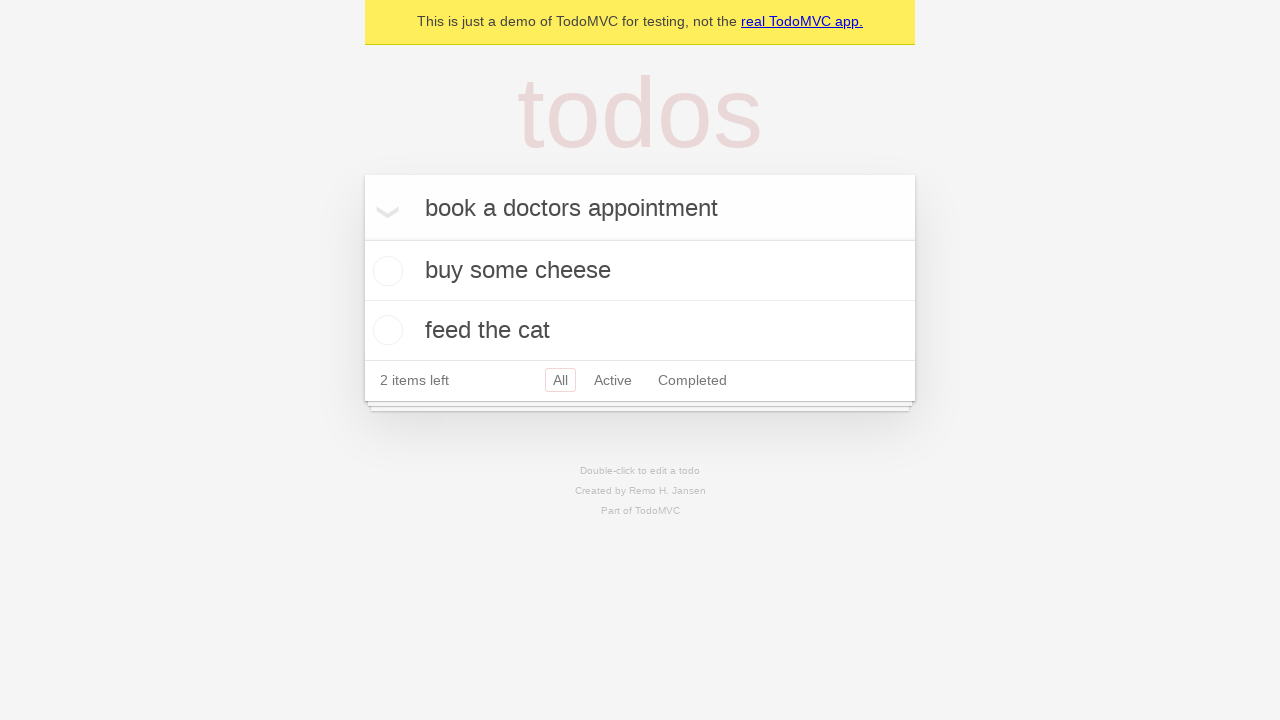

Pressed Enter to create third todo on internal:attr=[placeholder="What needs to be done?"i]
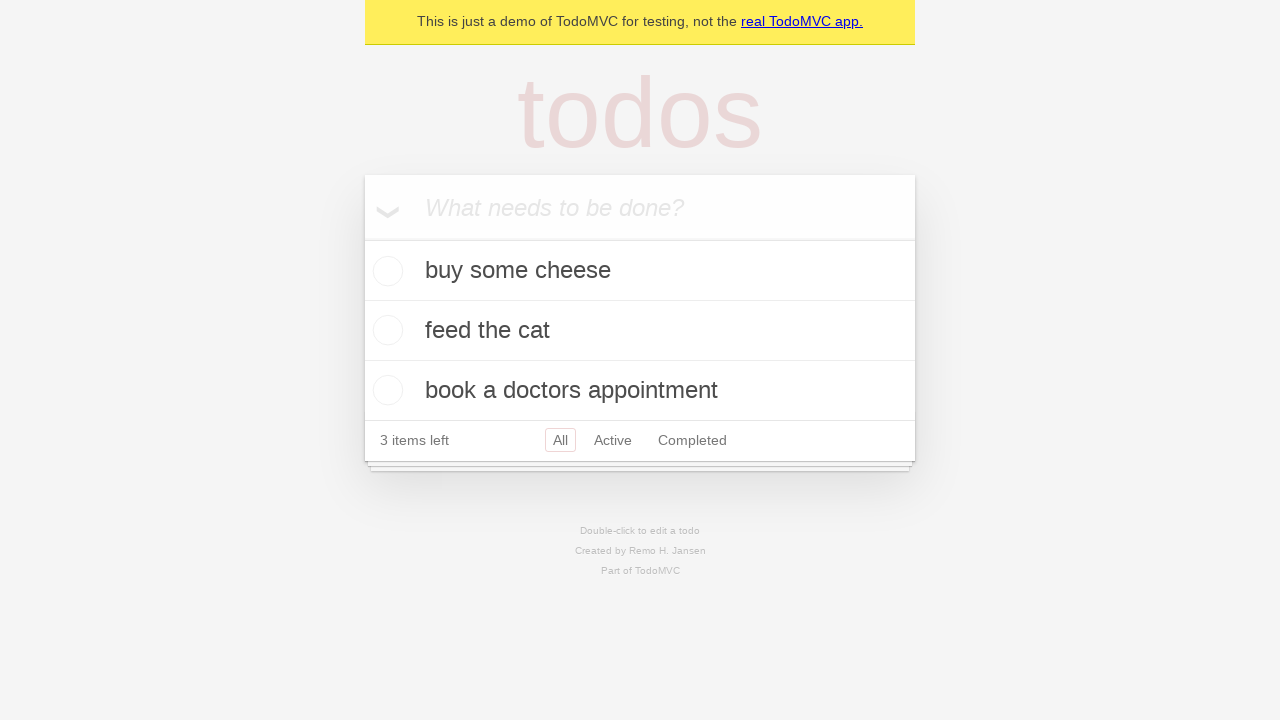

Double-clicked on second todo item to enter edit mode at (640, 331) on internal:testid=[data-testid="todo-item"s] >> nth=1
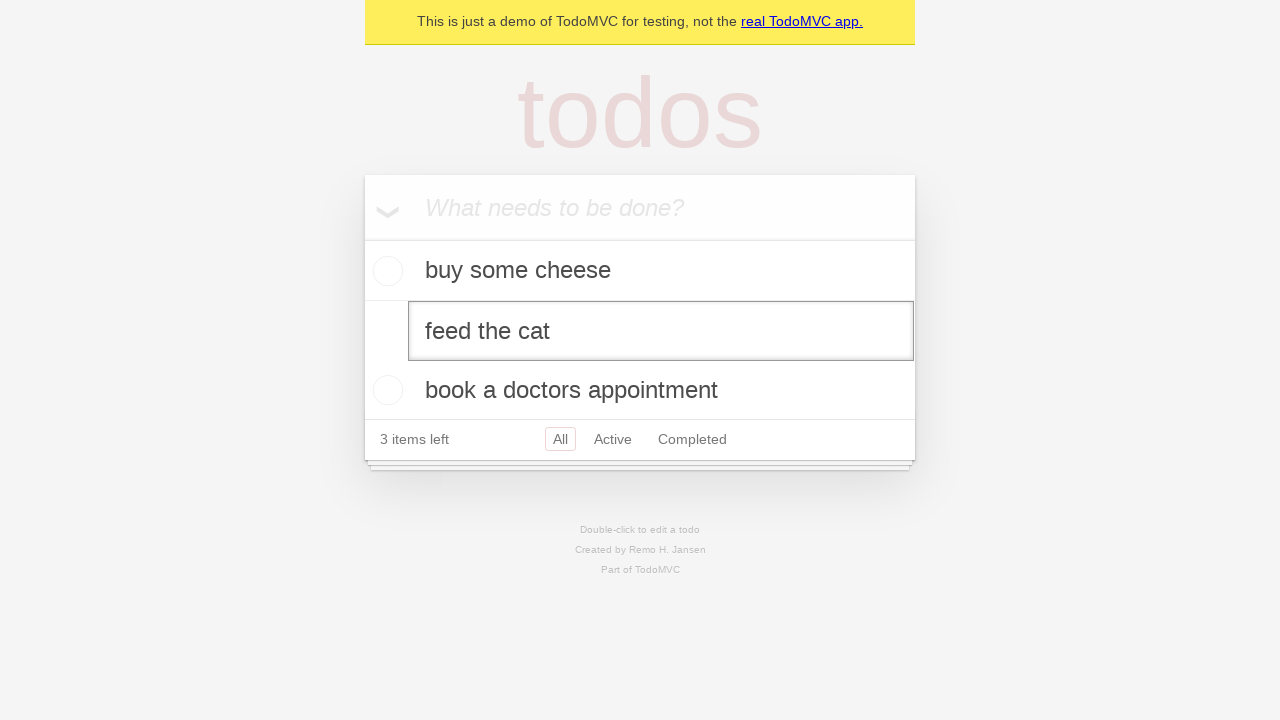

Filled edit textbox with '    buy some sausages    ' (with leading and trailing whitespace) on internal:testid=[data-testid="todo-item"s] >> nth=1 >> internal:role=textbox[nam
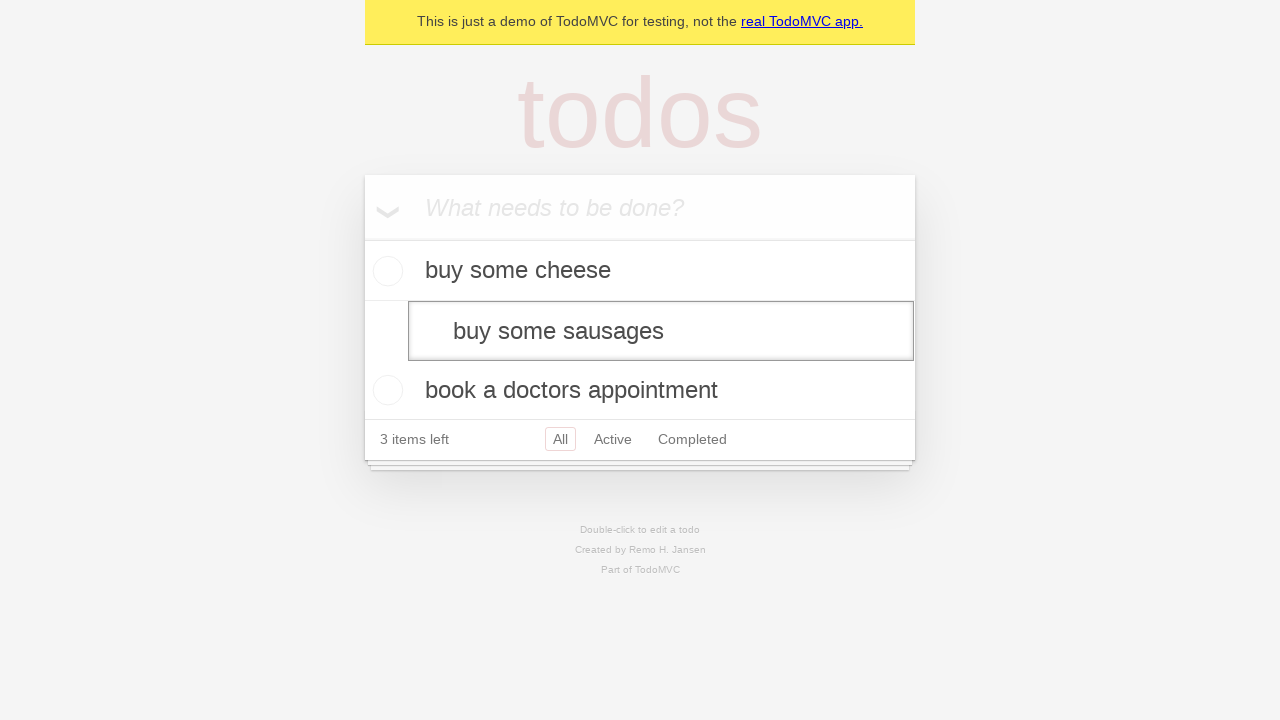

Pressed Enter to save edited todo with whitespace trimmed on internal:testid=[data-testid="todo-item"s] >> nth=1 >> internal:role=textbox[nam
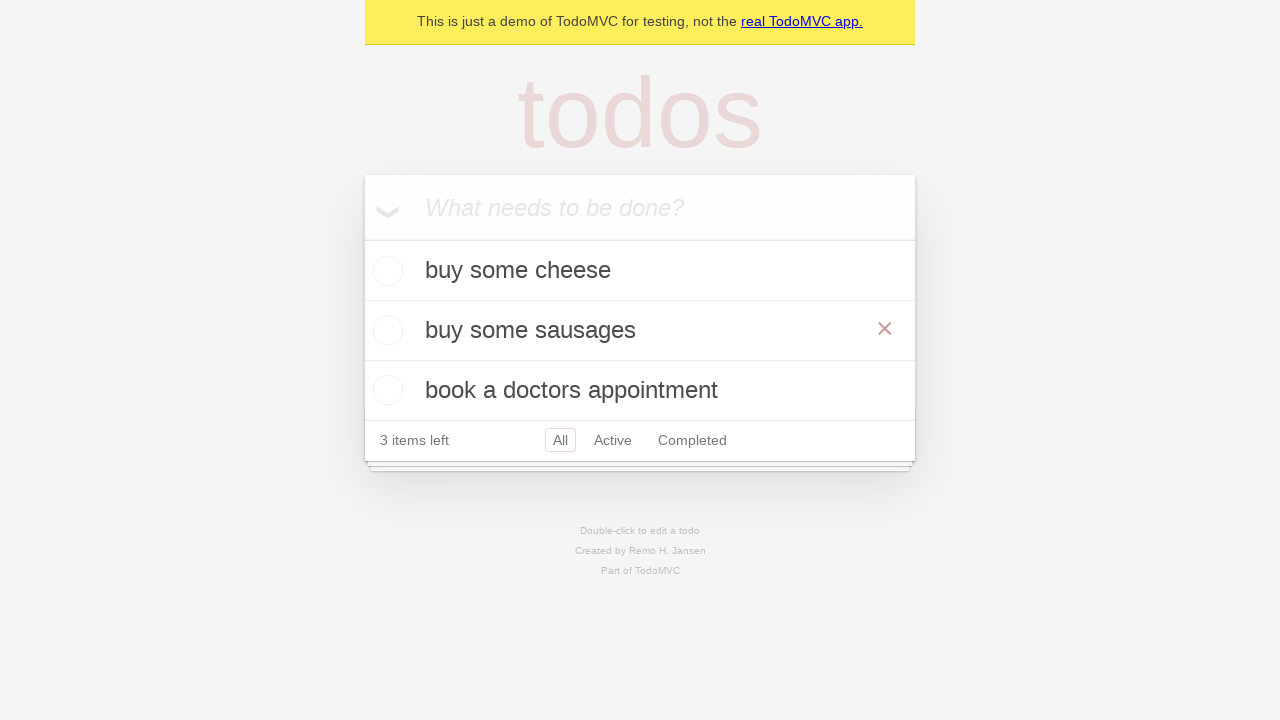

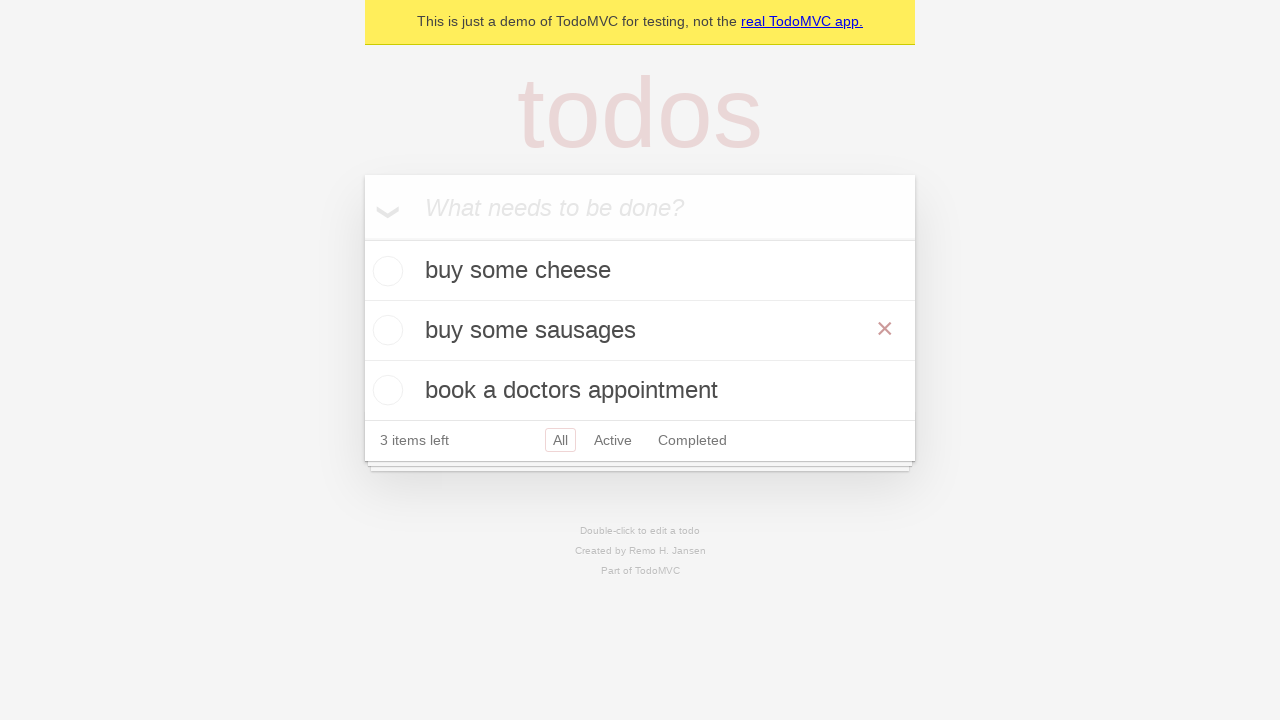